Tests the dynamic controls page by clicking the Remove button, waiting for the loading bar to disappear, and verifying that the checkbox is removed and the "It's gone!" message is displayed.

Starting URL: https://practice.cydeo.com/dynamic_controls

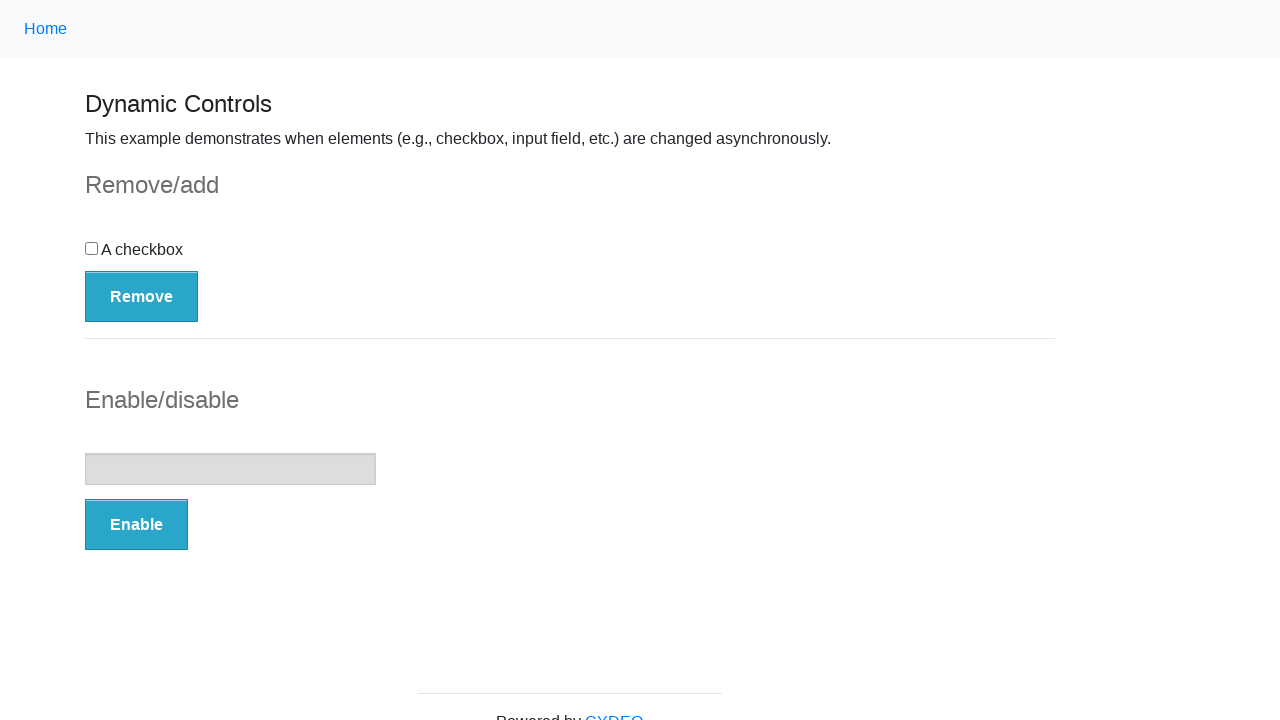

Clicked the Remove button at (142, 296) on button:has-text('Remove')
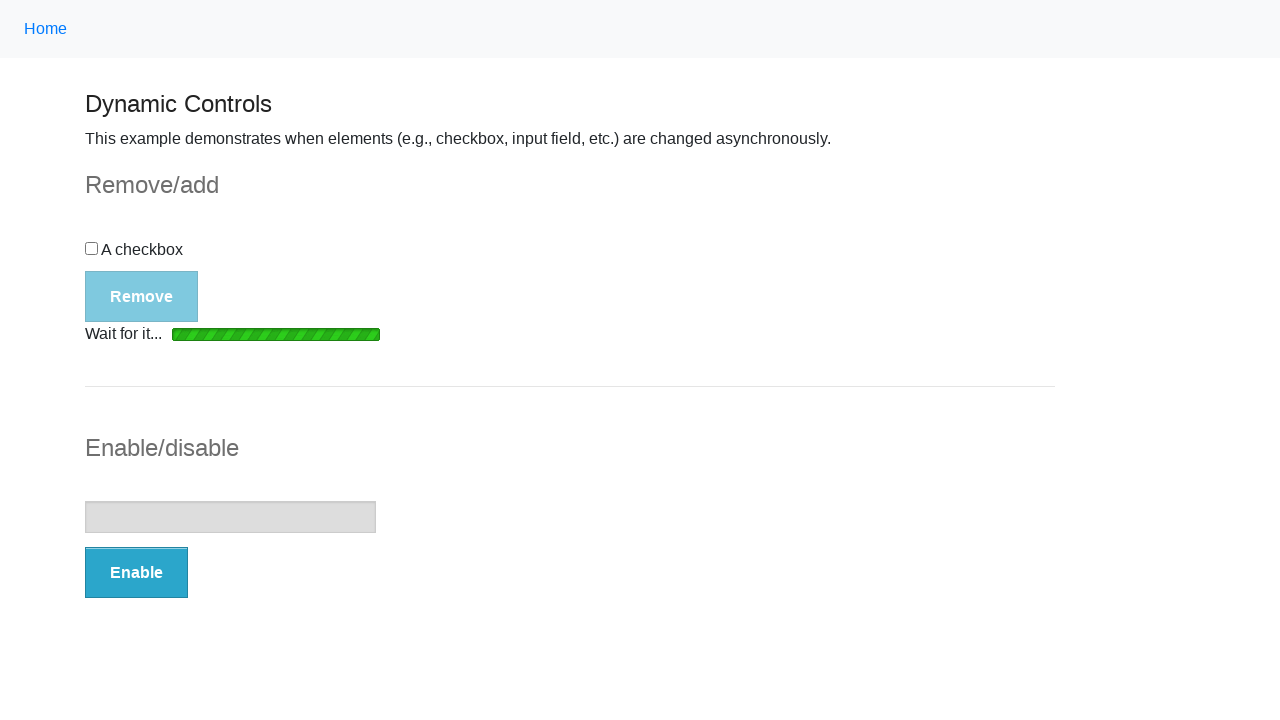

Loading bar disappeared
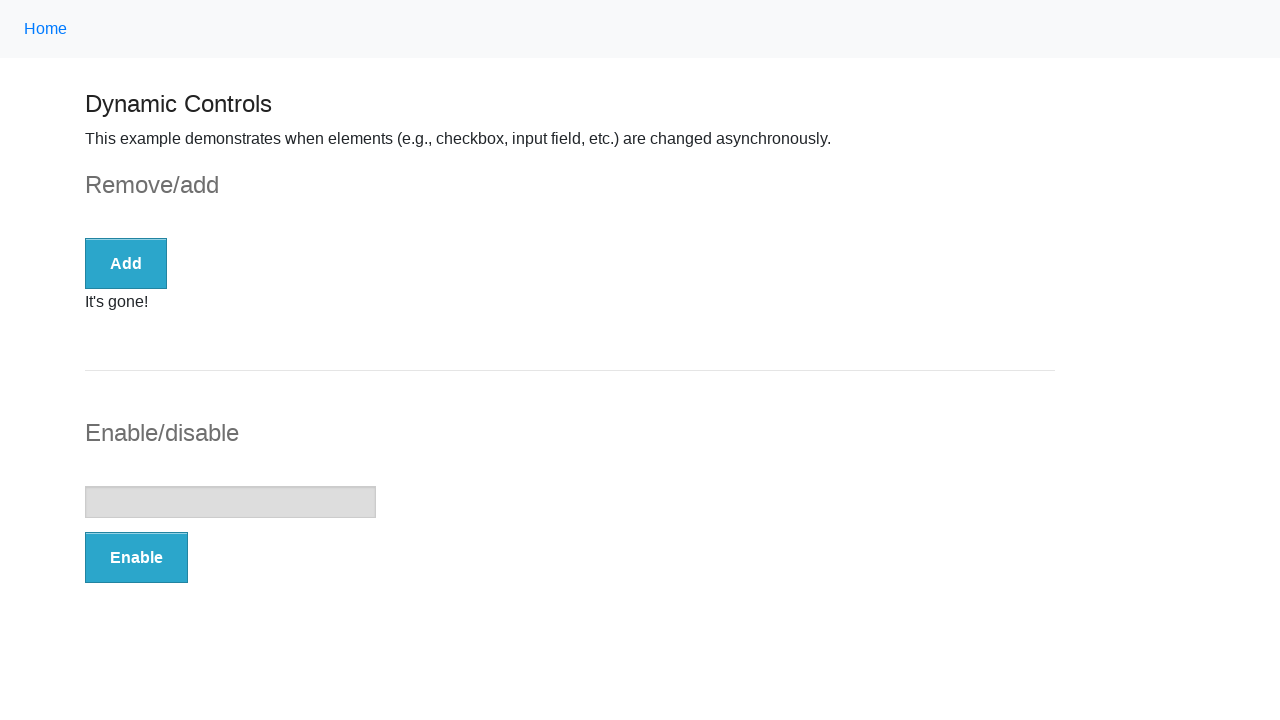

Verified that checkbox is removed and not visible
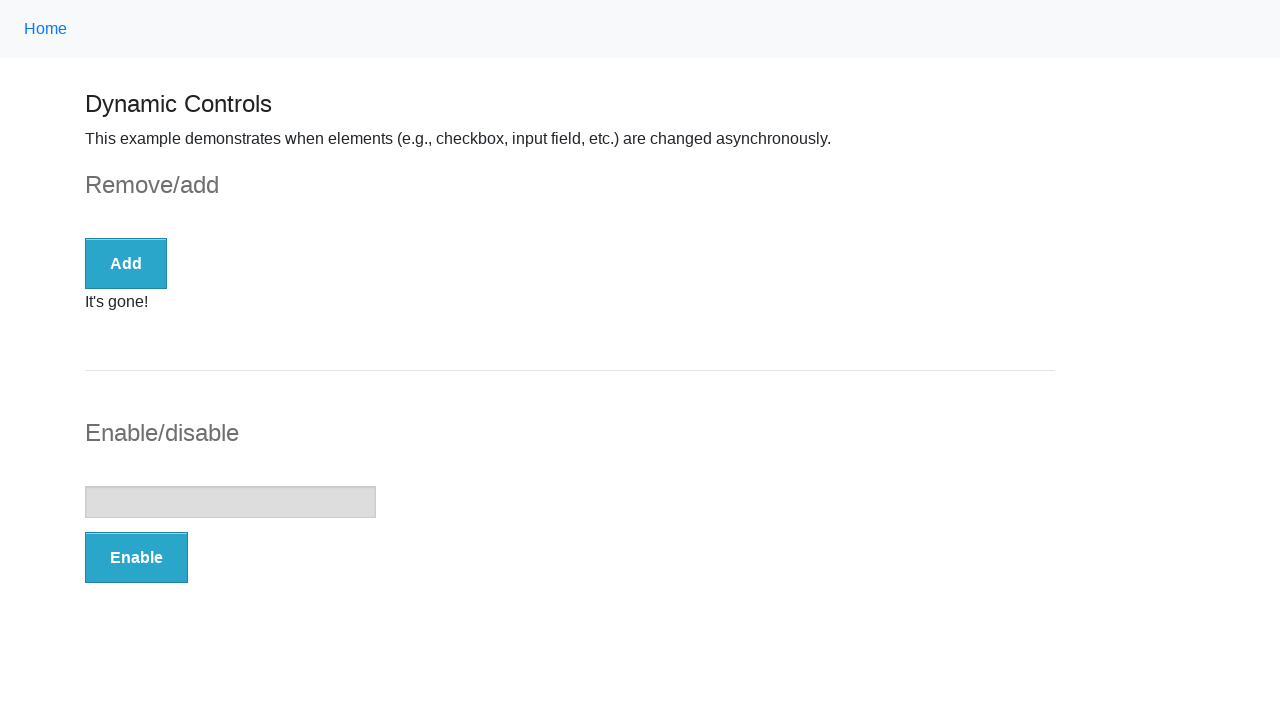

Verified that 'It's gone!' message is visible
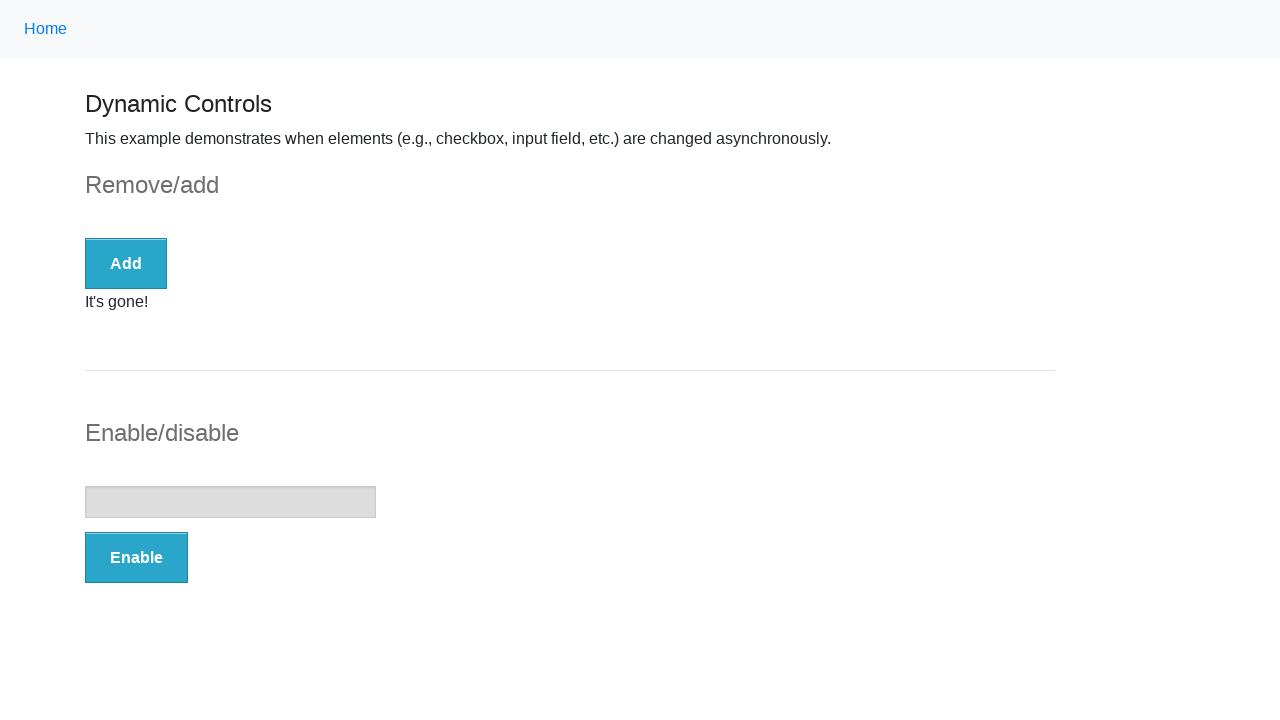

Verified that message text content is 'It's gone!'
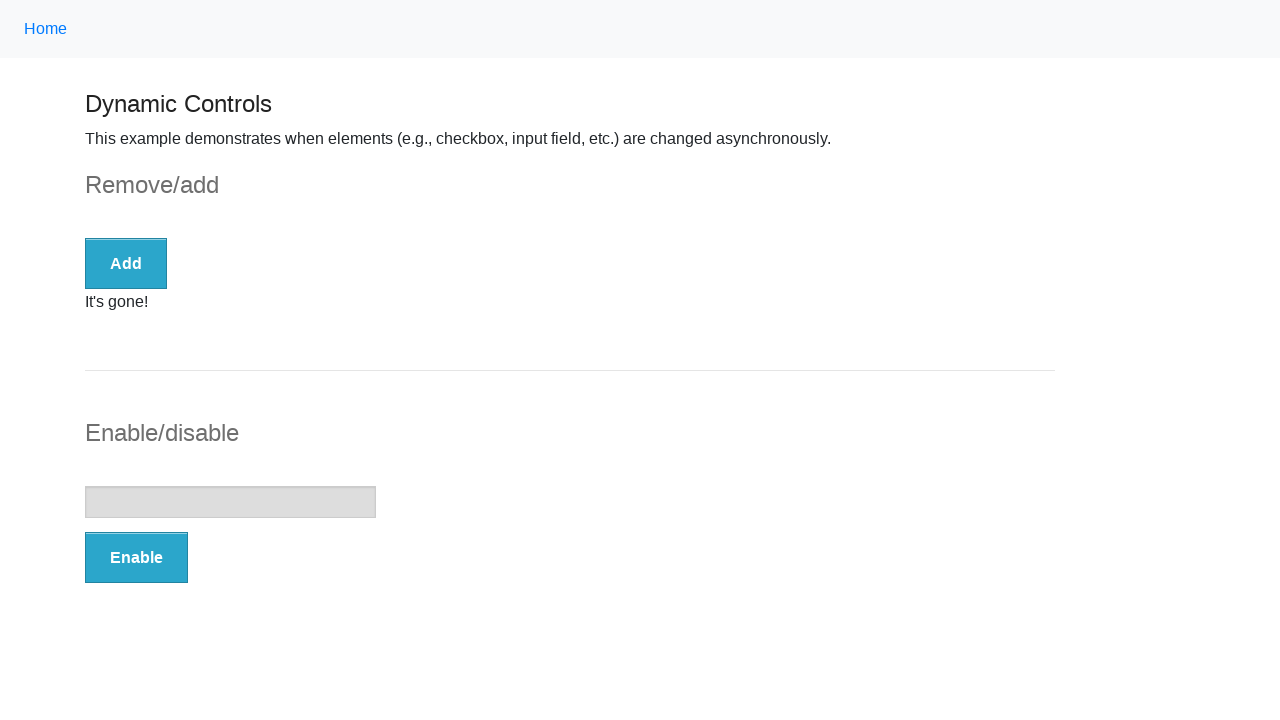

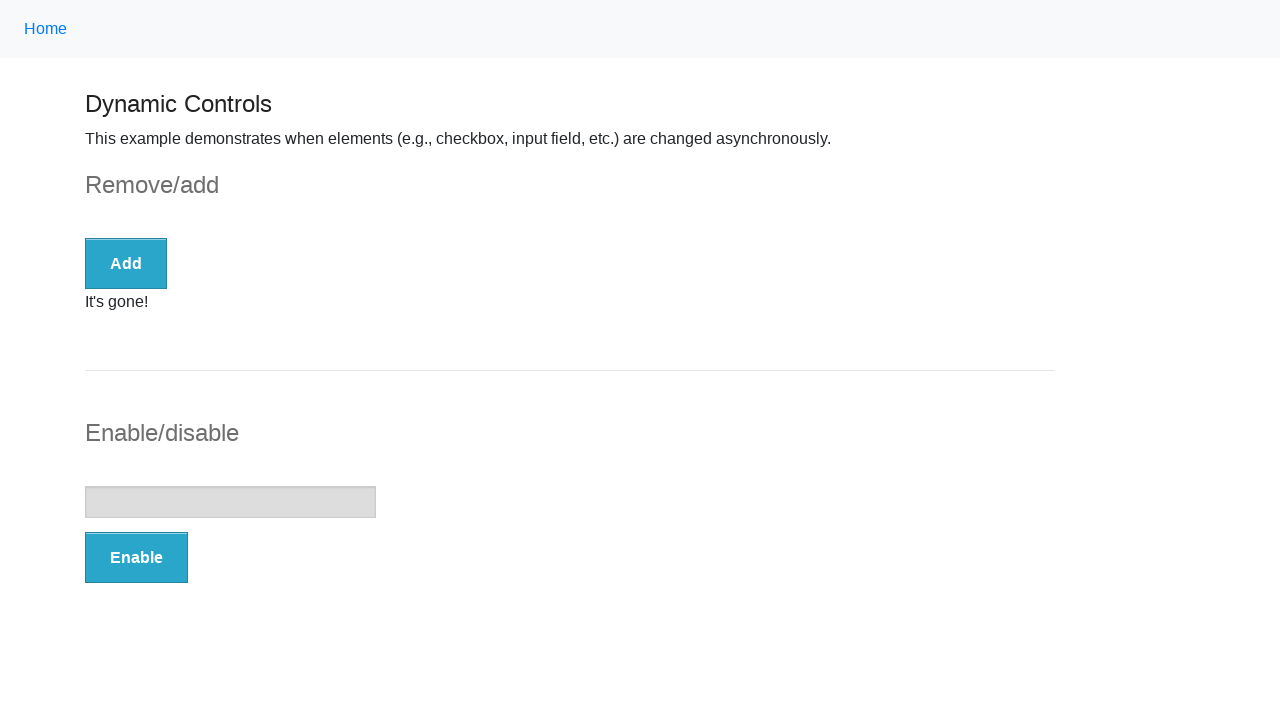